Demonstrates XPath sibling and parent traversal techniques by locating buttons in the header using following-sibling and parent axes, then retrieving their text content.

Starting URL: https://rahulshettyacademy.com/AutomationPractice/

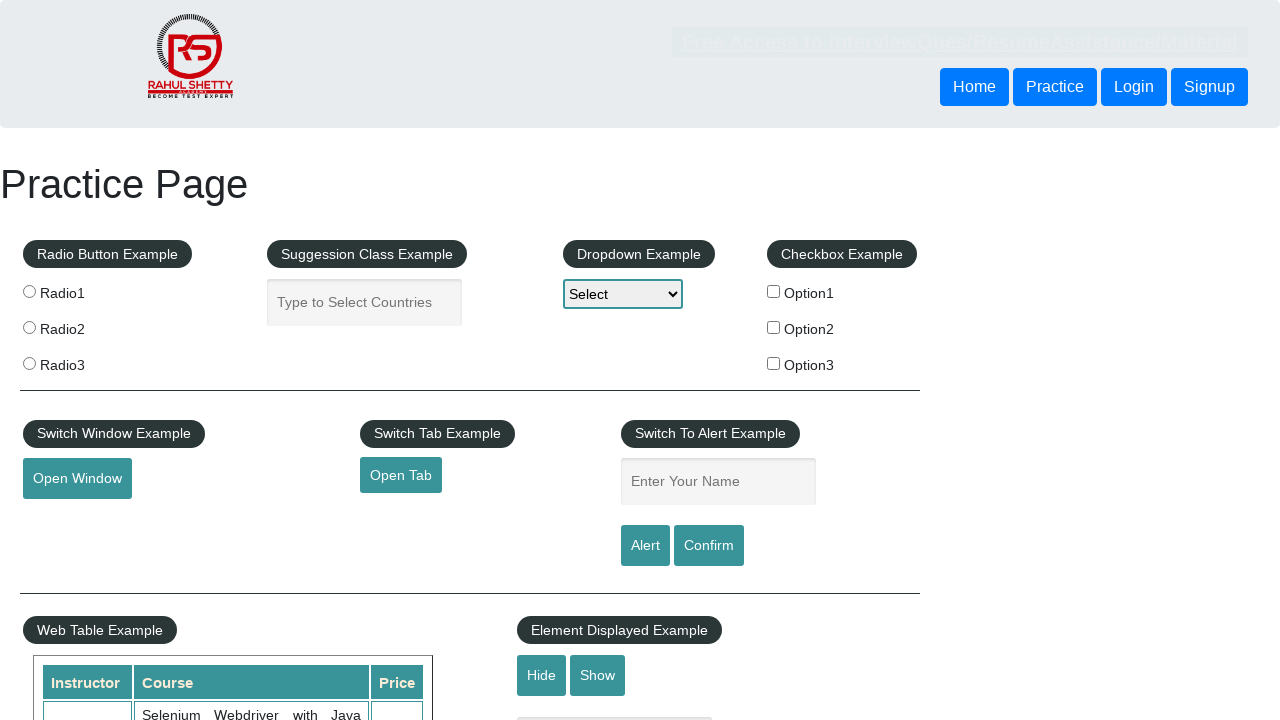

Located button using following-sibling XPath axis from first header button
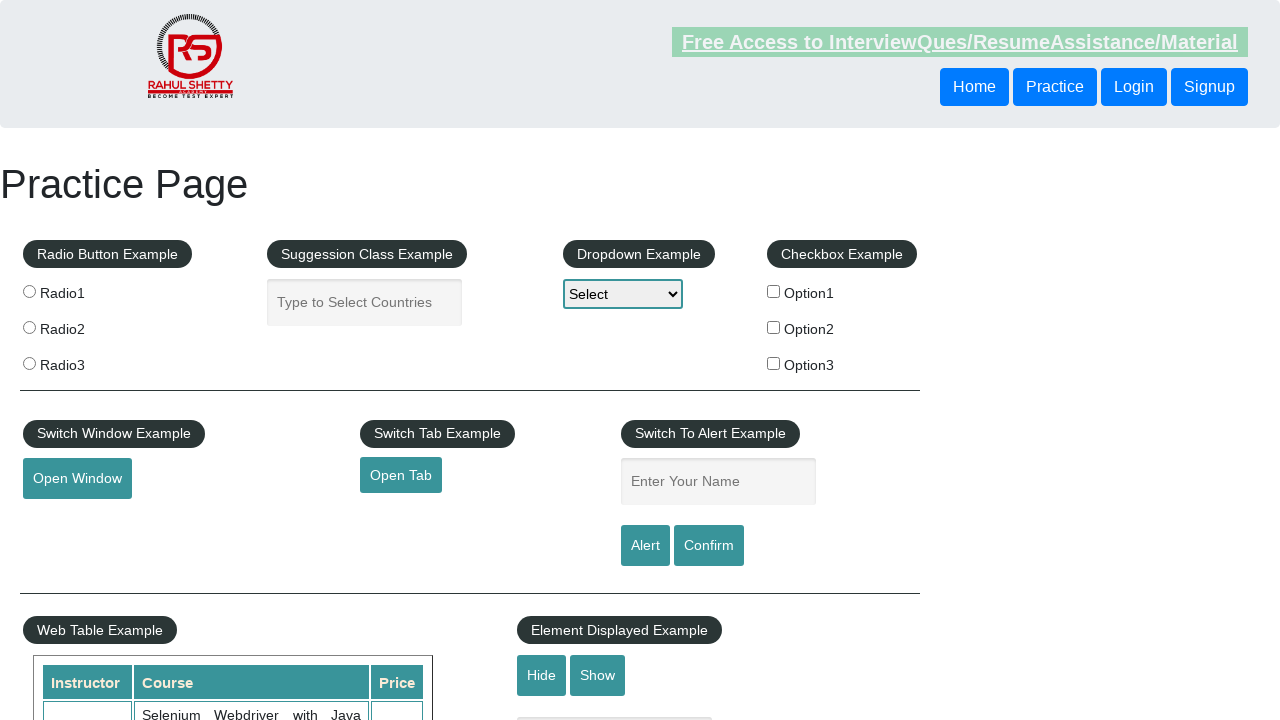

Waited for sibling button to be ready
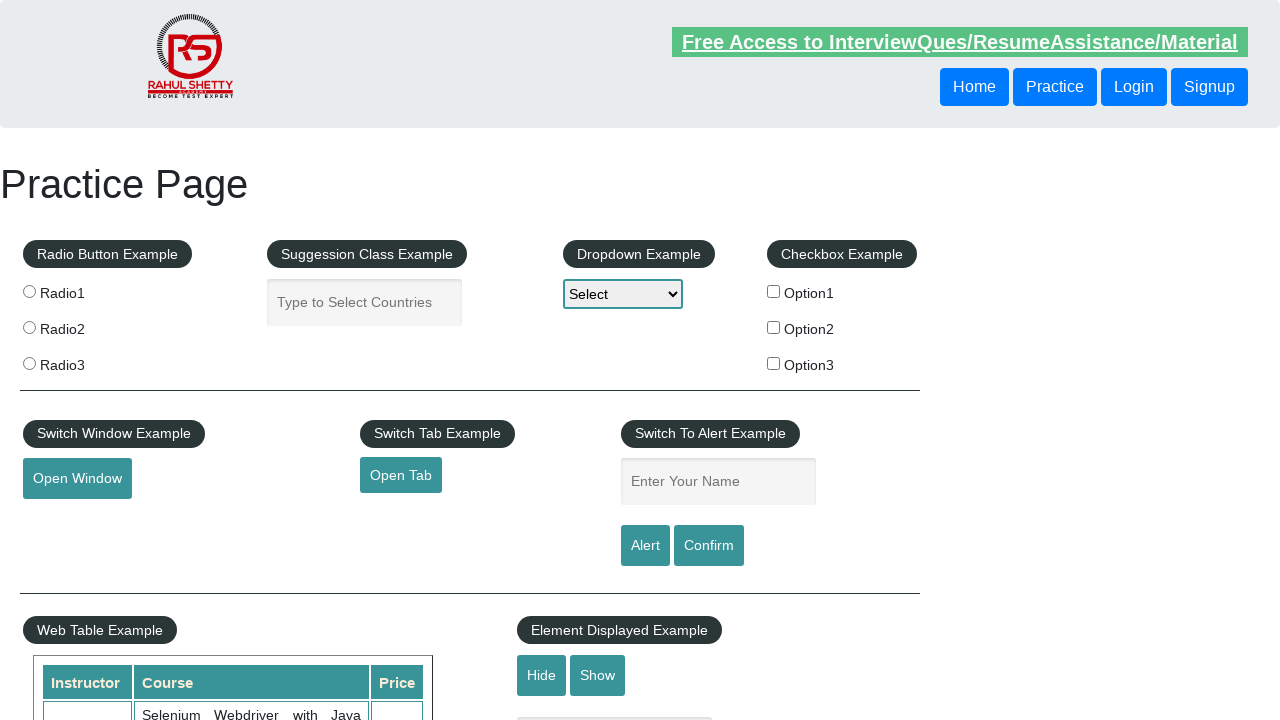

Retrieved text content from sibling button: 'Login'
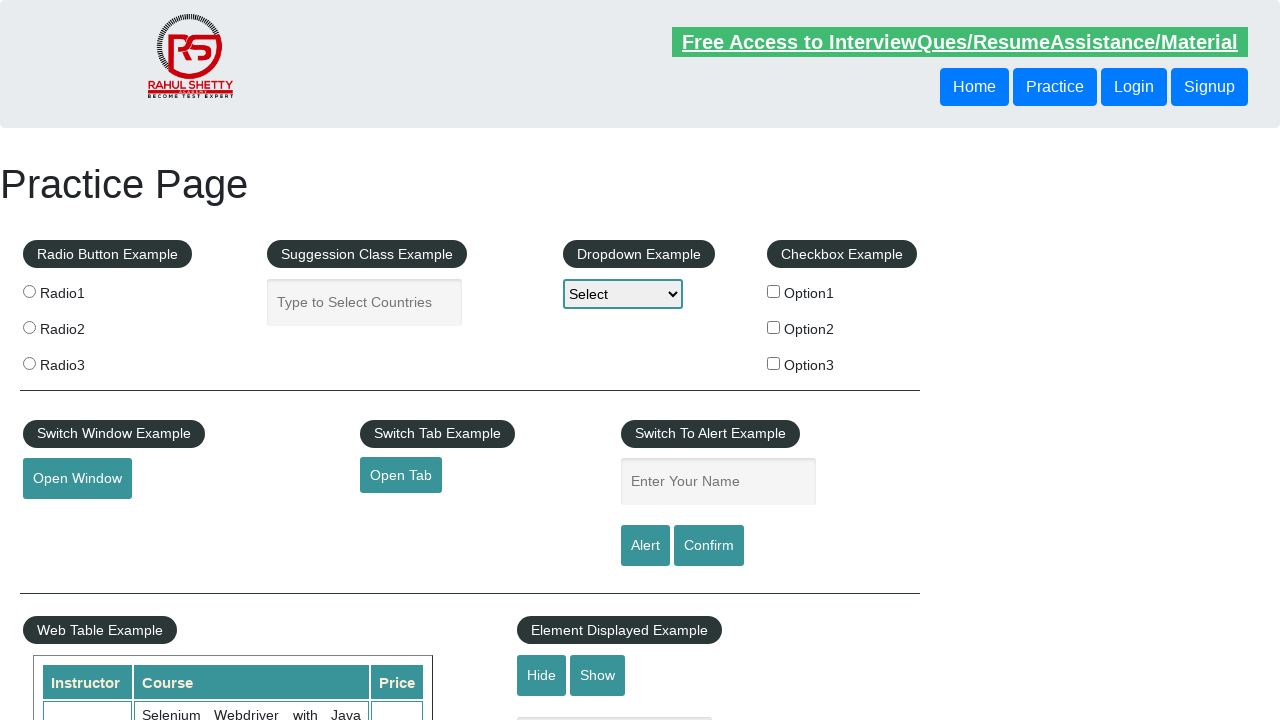

Located button using parent XPath axis from first header button
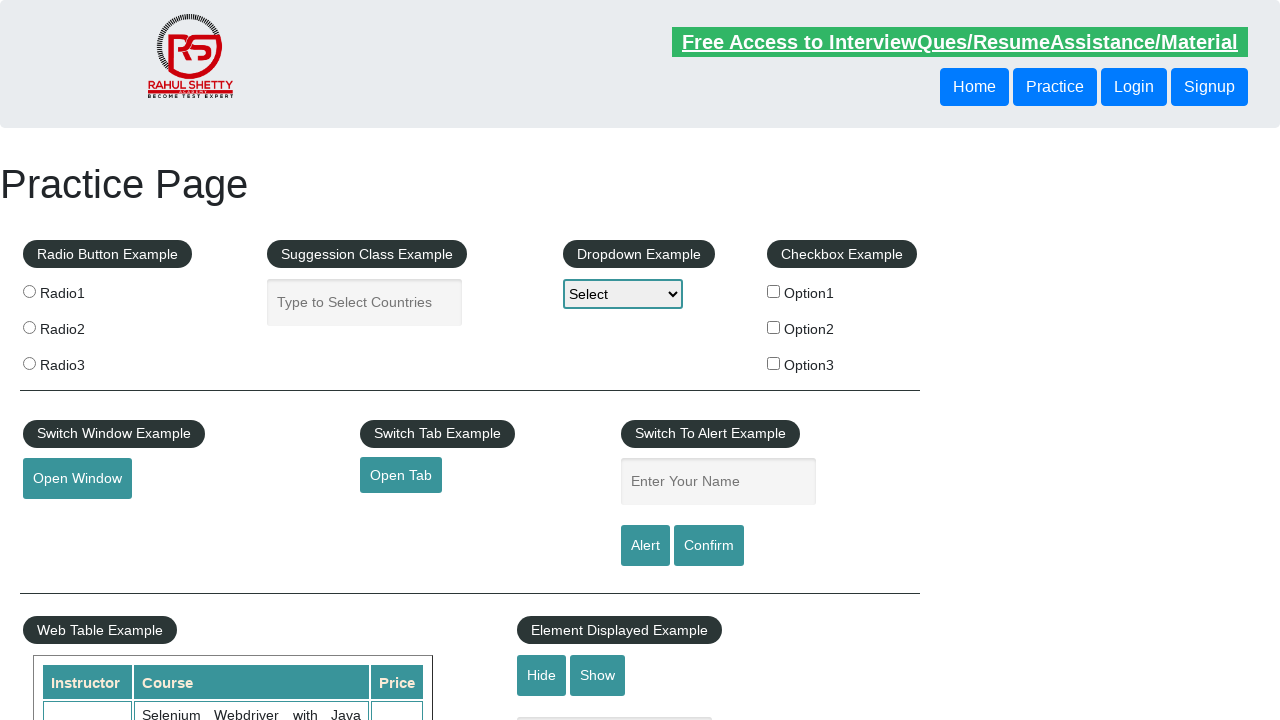

Retrieved text content from parent-traversed button: 'Login'
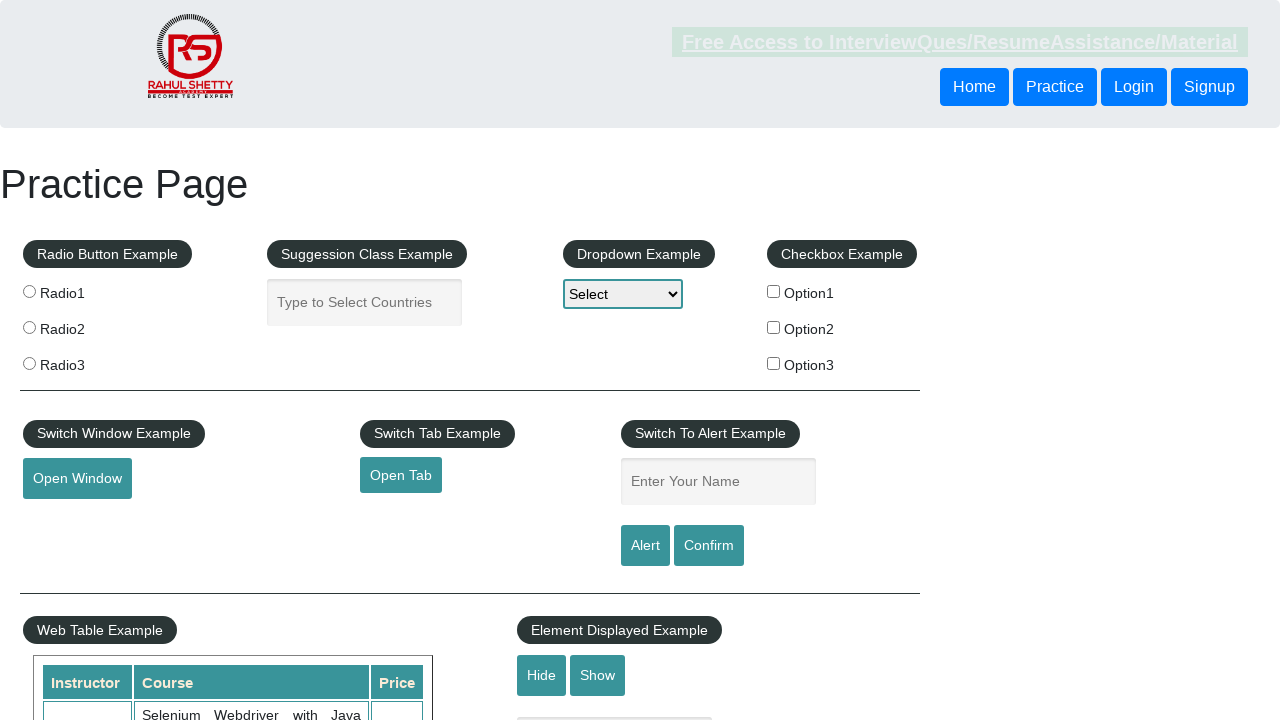

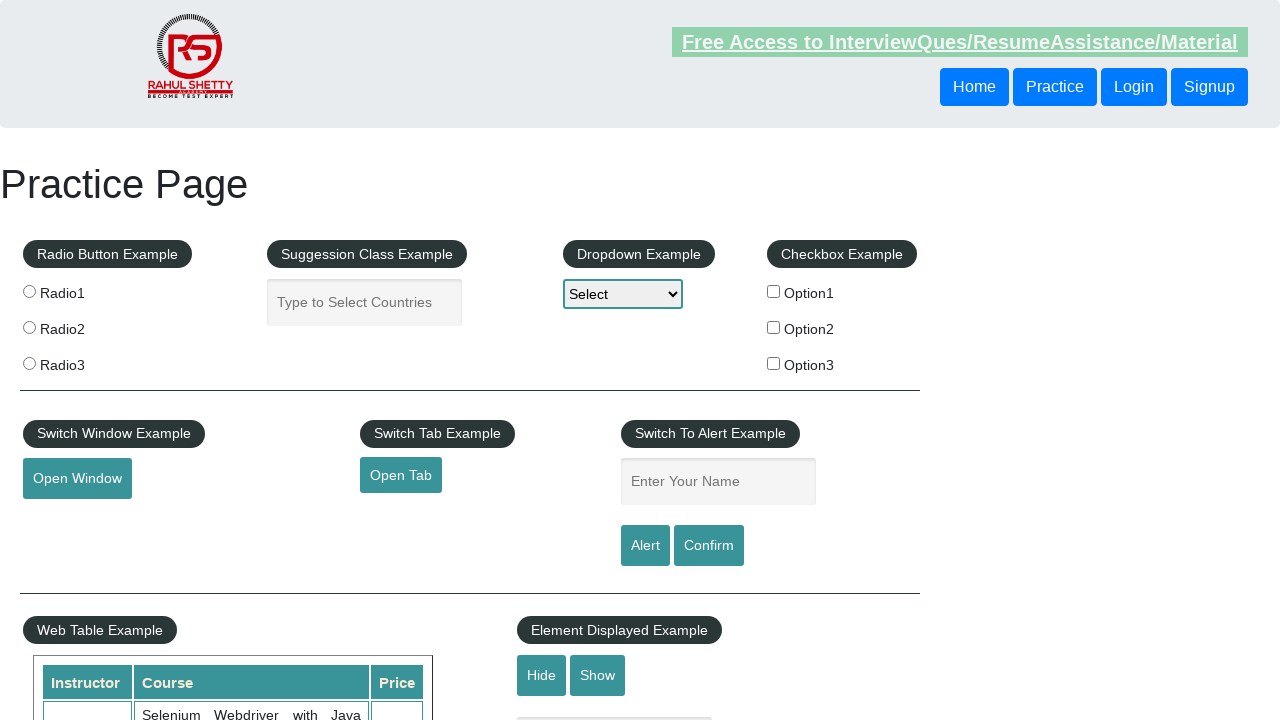